Tests accepting a JavaScript confirm dialog and verifying the result shows true

Starting URL: https://bonigarcia.dev/selenium-webdriver-java/dialog-boxes.html

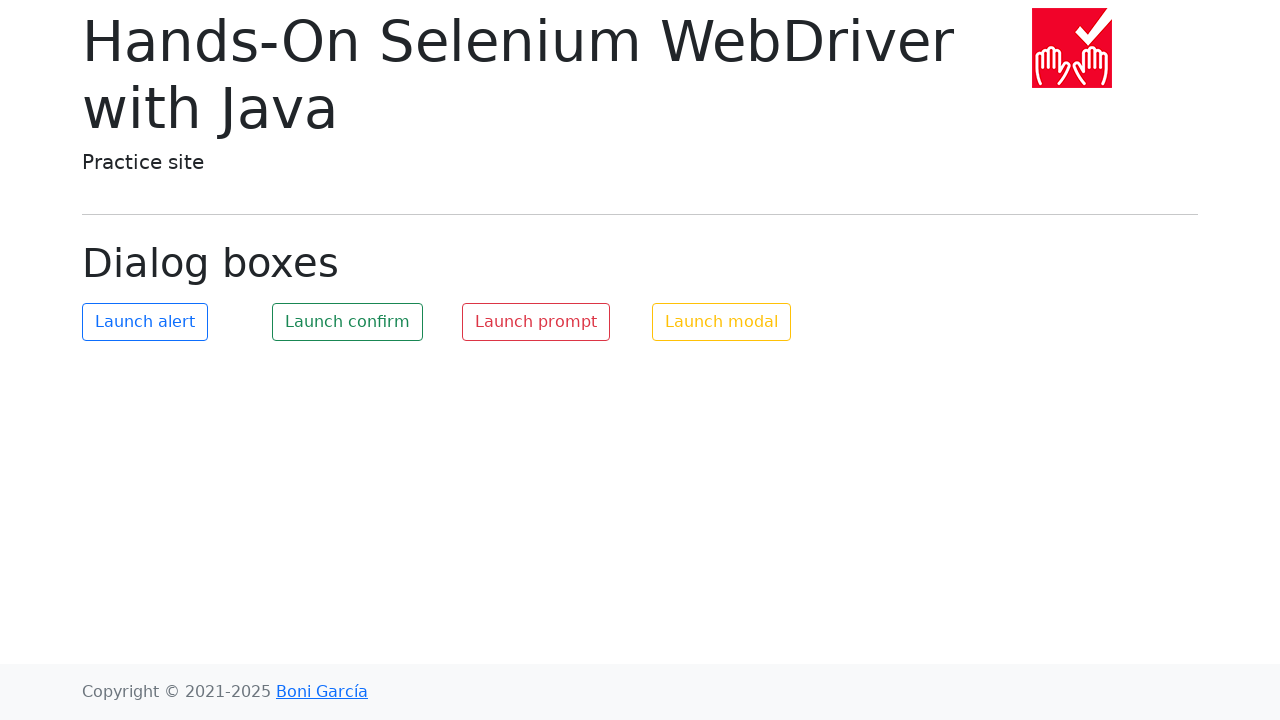

Set up dialog handler to accept confirm dialogs
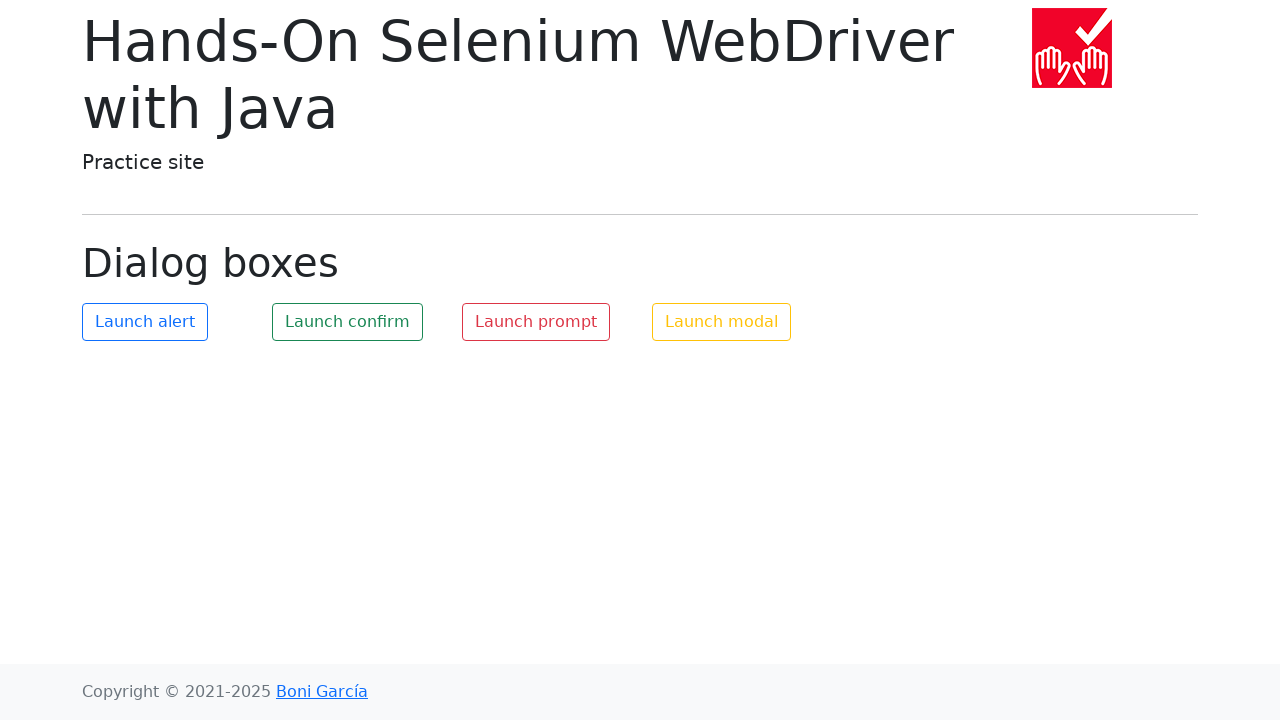

Clicked button to launch confirm dialog at (348, 322) on #my-confirm
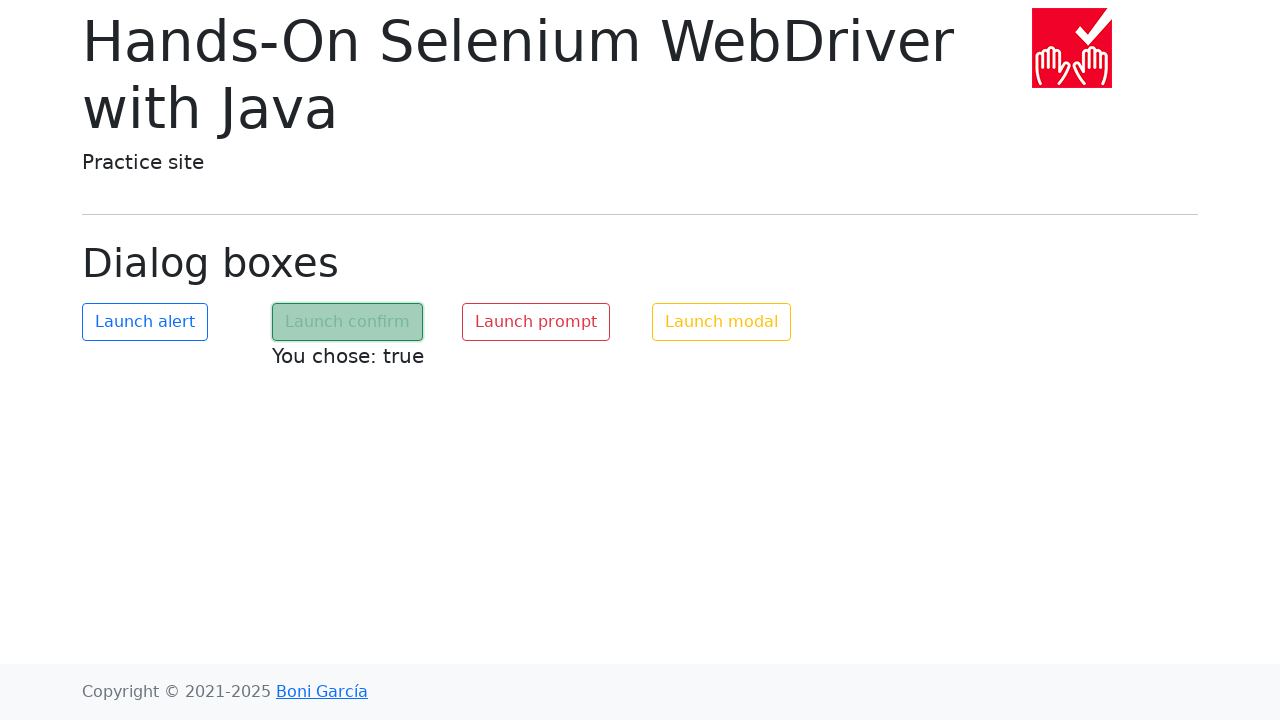

Confirm dialog accepted and result text updated
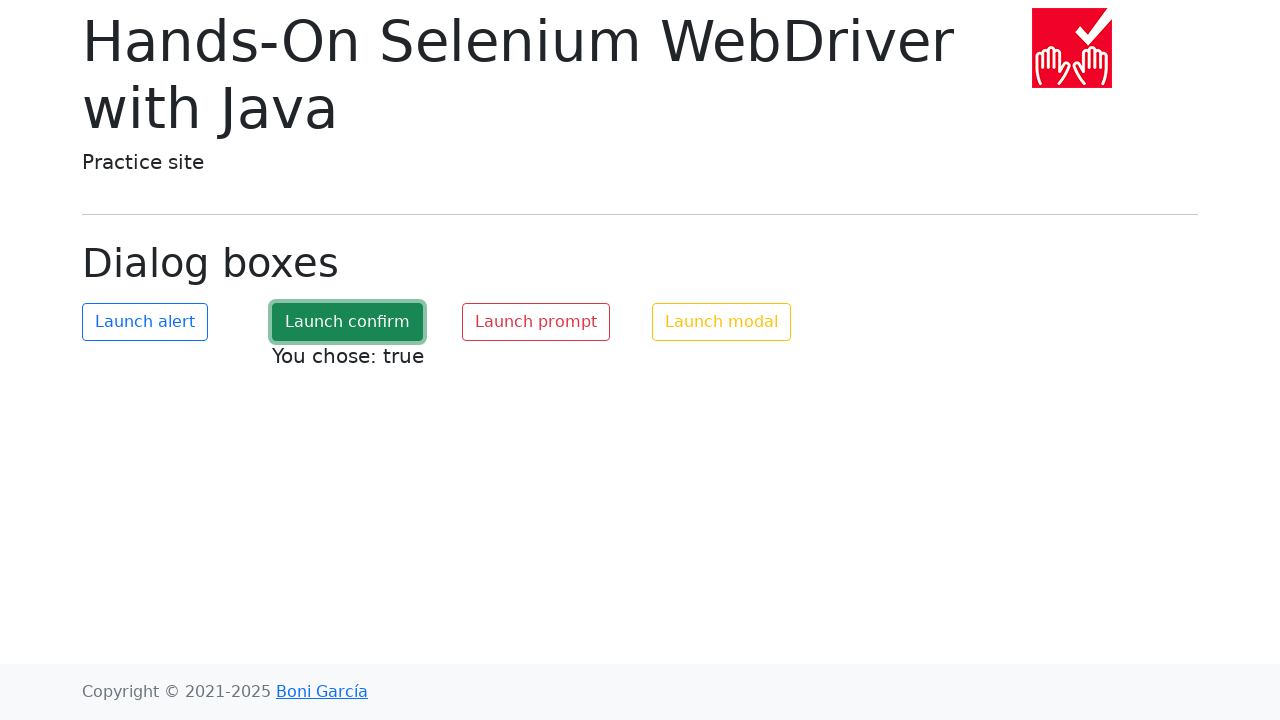

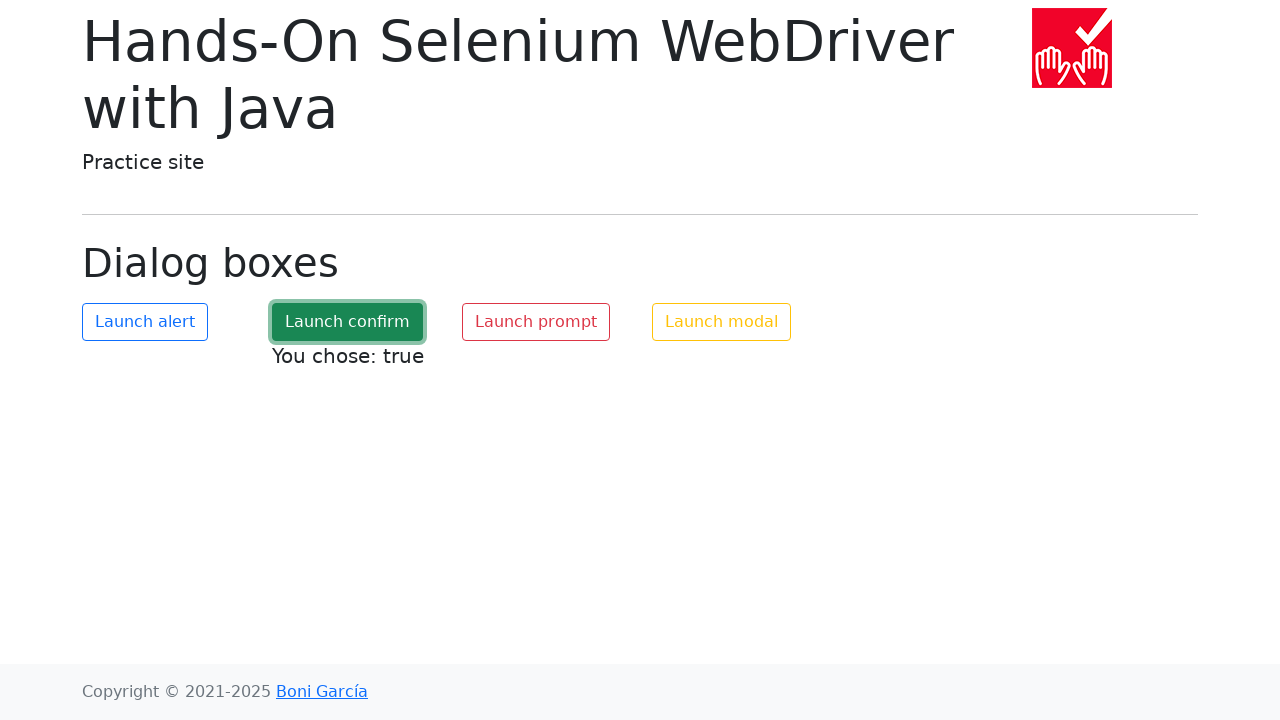